Tests that a todo item is removed when edited to an empty string

Starting URL: https://demo.playwright.dev/todomvc

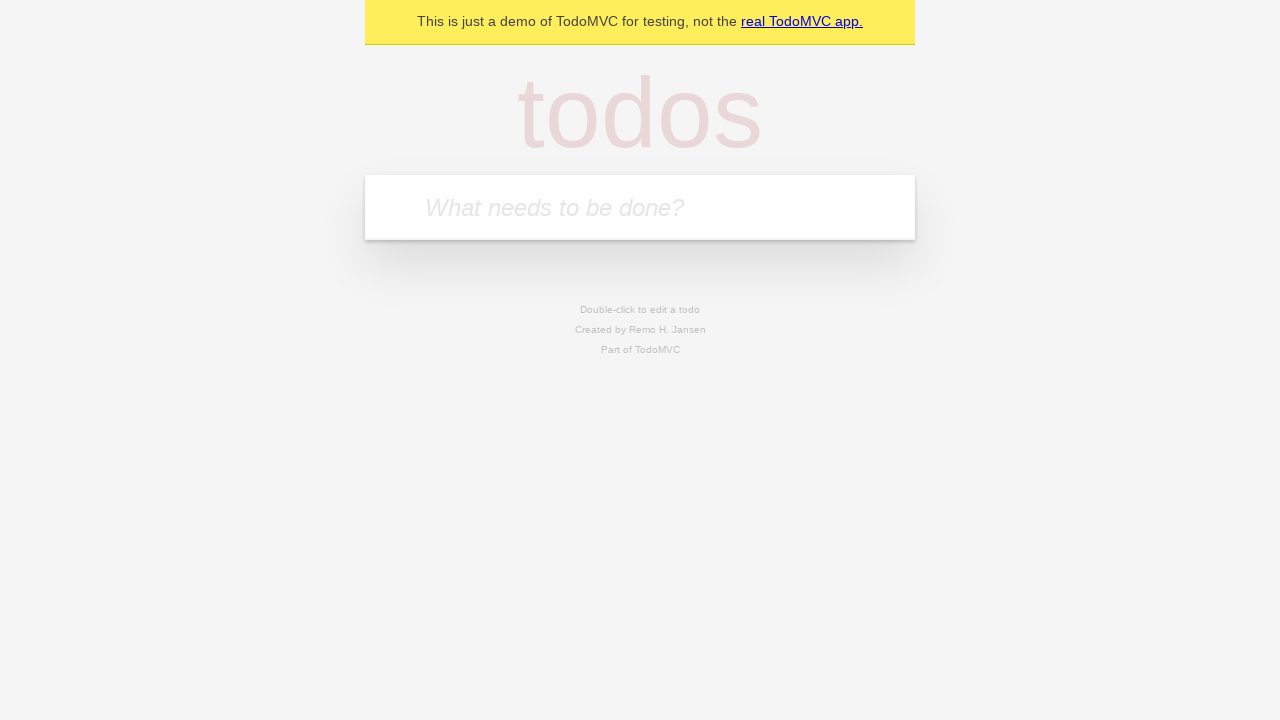

Filled todo input with 'buy some cheese' on internal:attr=[placeholder="What needs to be done?"i]
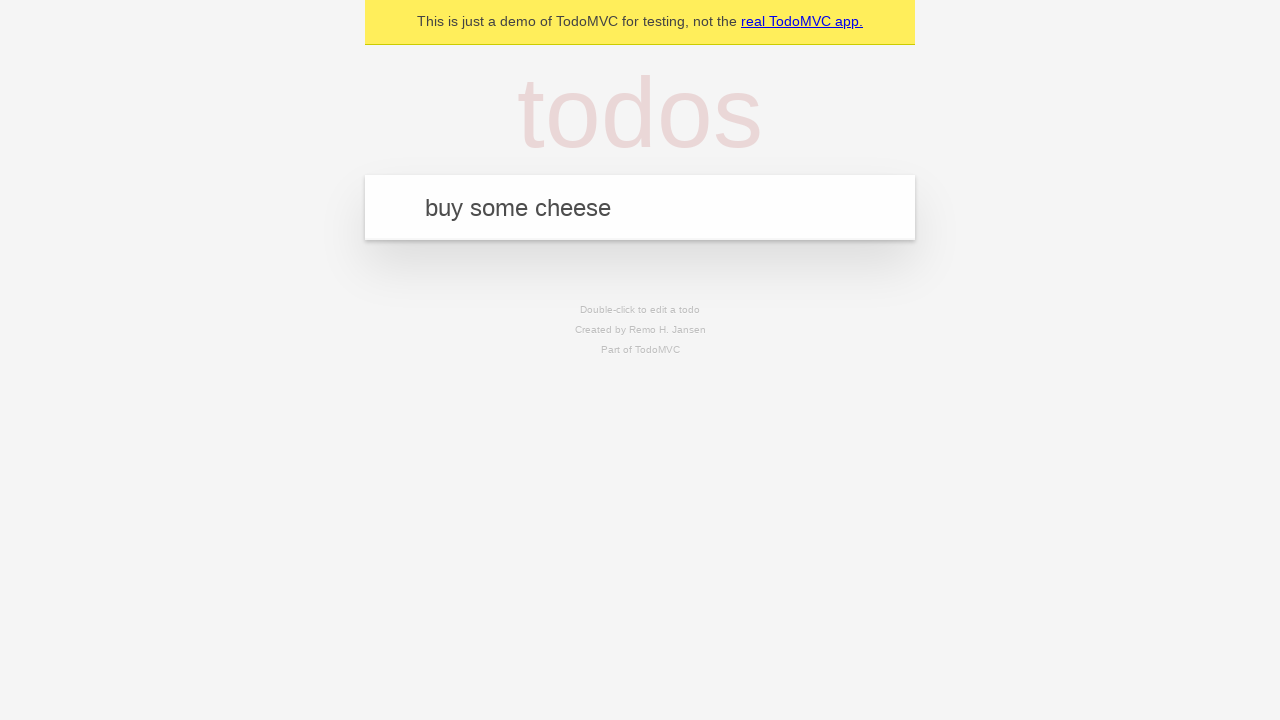

Pressed Enter to create first todo item on internal:attr=[placeholder="What needs to be done?"i]
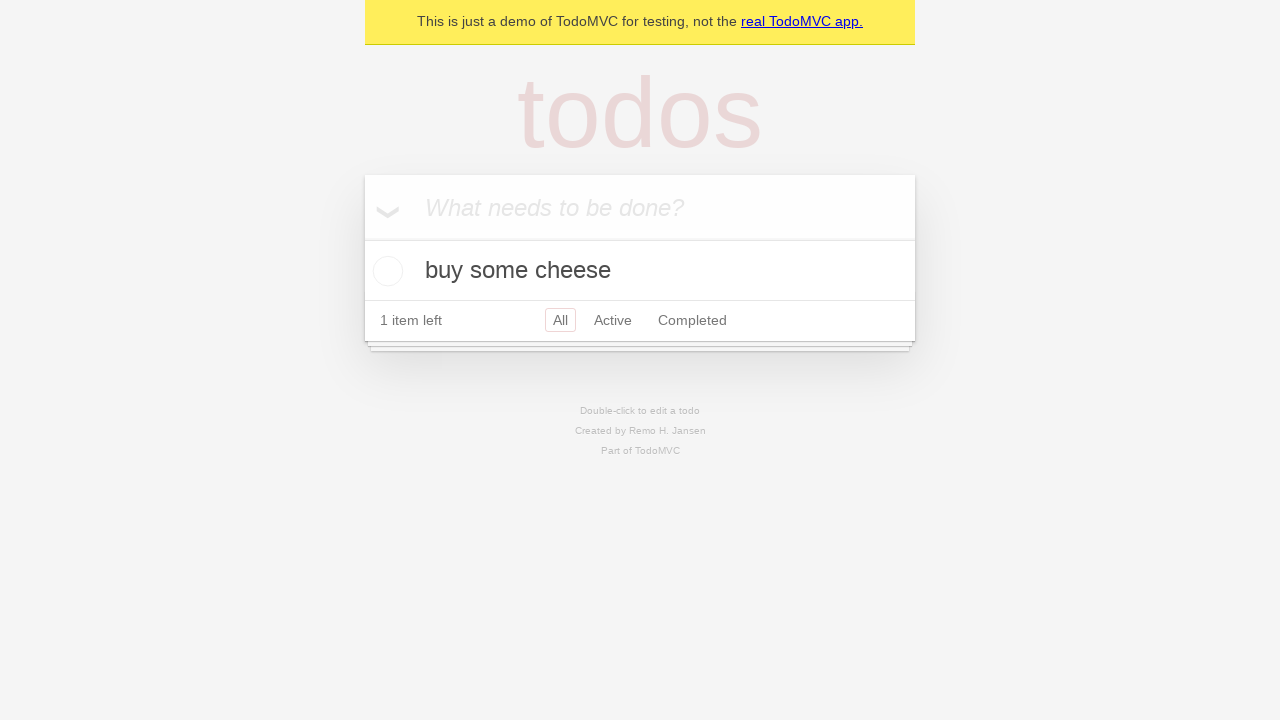

Filled todo input with 'feed the cat' on internal:attr=[placeholder="What needs to be done?"i]
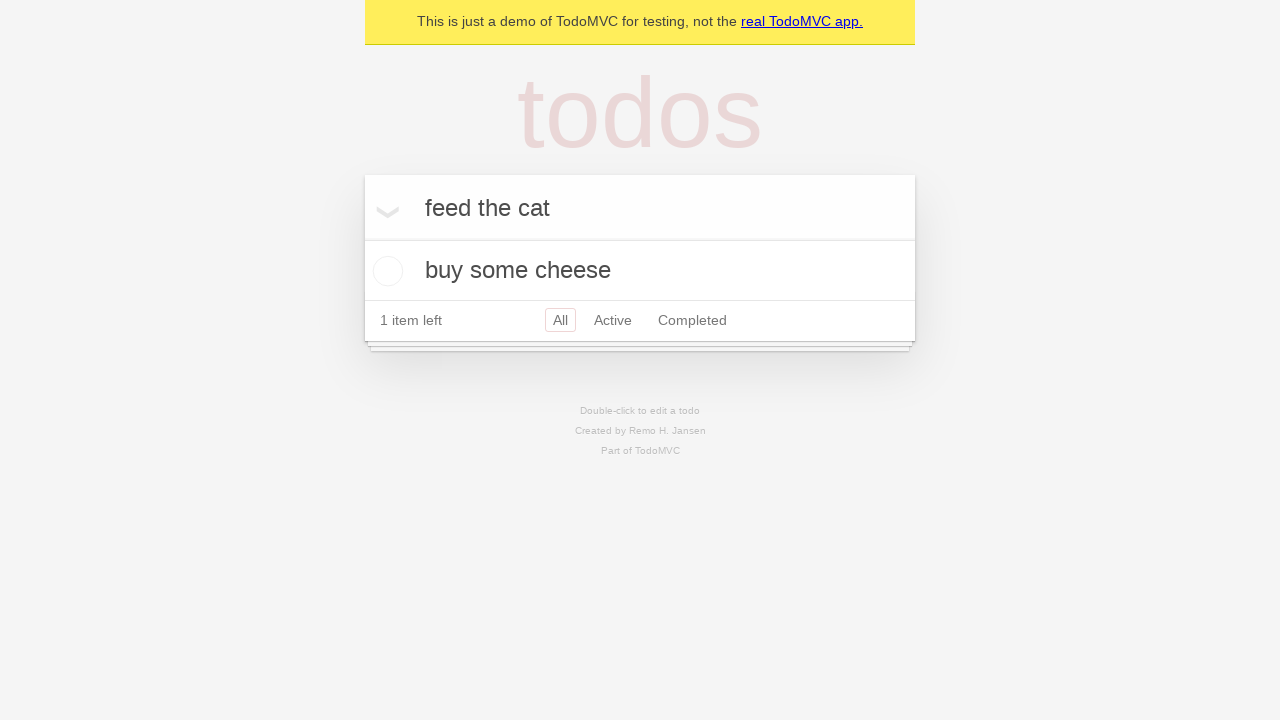

Pressed Enter to create second todo item on internal:attr=[placeholder="What needs to be done?"i]
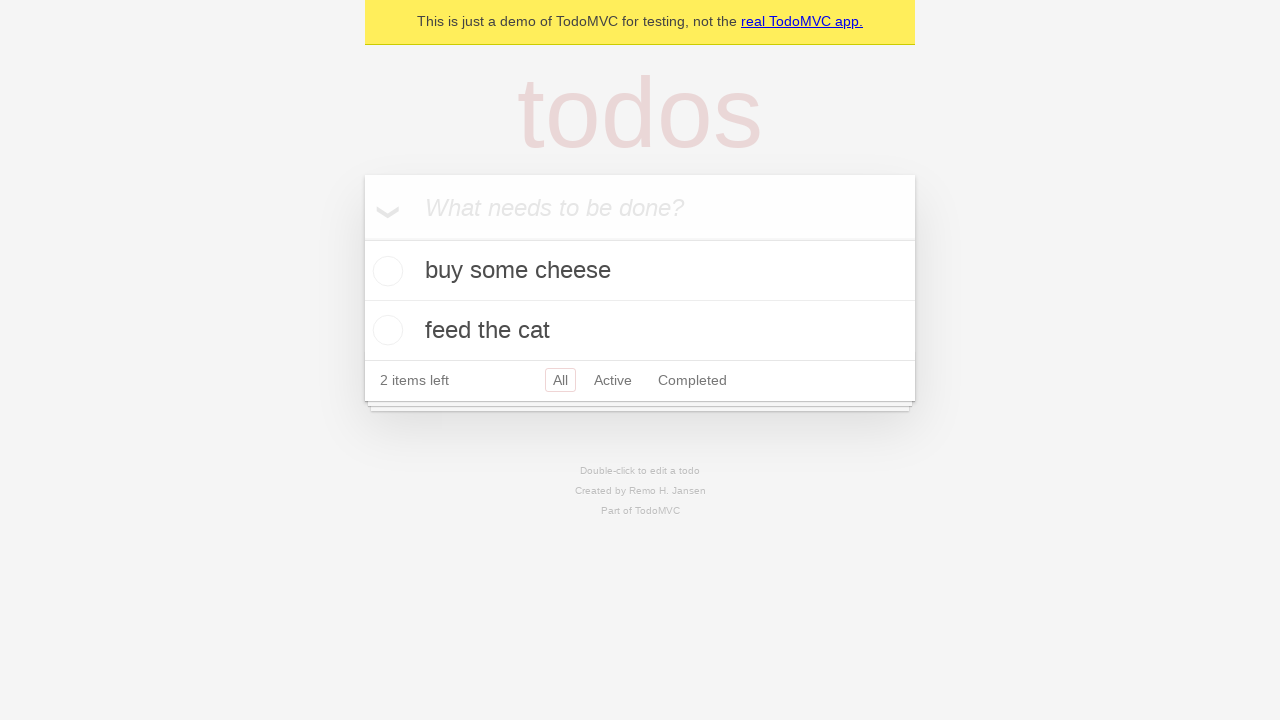

Filled todo input with 'book a doctors appointment' on internal:attr=[placeholder="What needs to be done?"i]
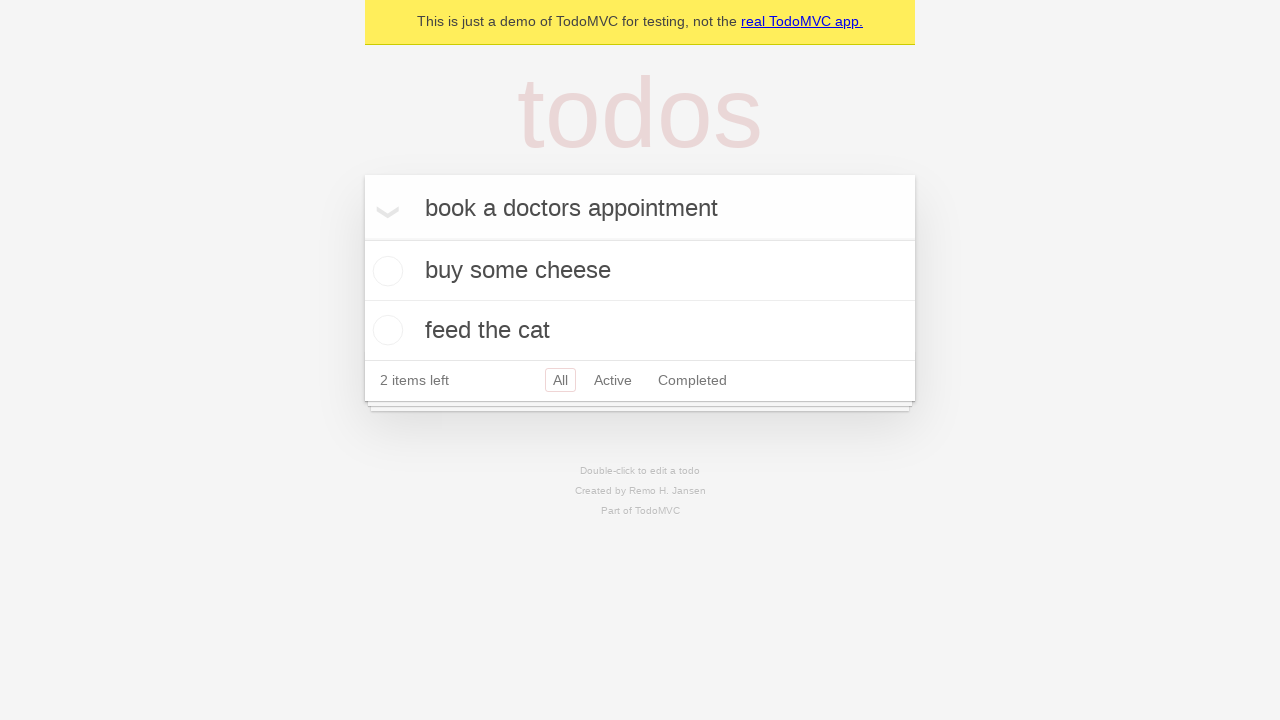

Pressed Enter to create third todo item on internal:attr=[placeholder="What needs to be done?"i]
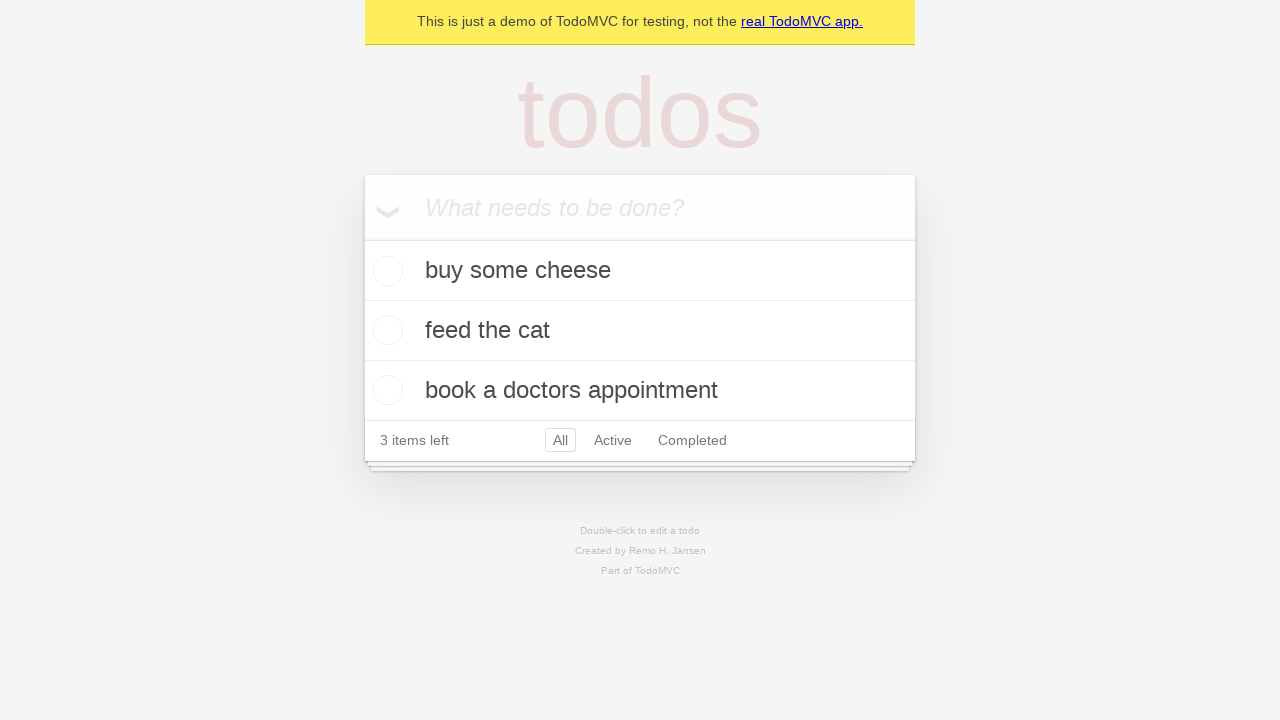

Double-clicked second todo item to enter edit mode at (640, 331) on internal:testid=[data-testid="todo-item"s] >> nth=1
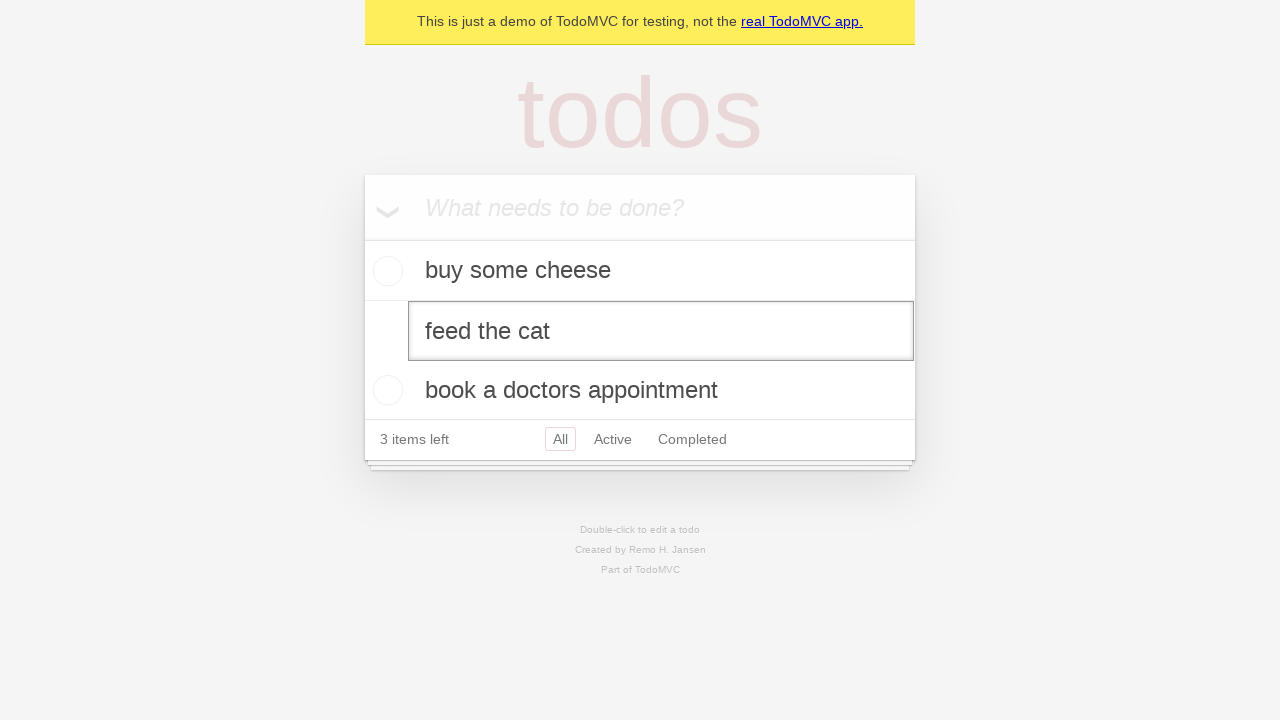

Cleared the text in the edit field of second todo item on internal:testid=[data-testid="todo-item"s] >> nth=1 >> internal:role=textbox[nam
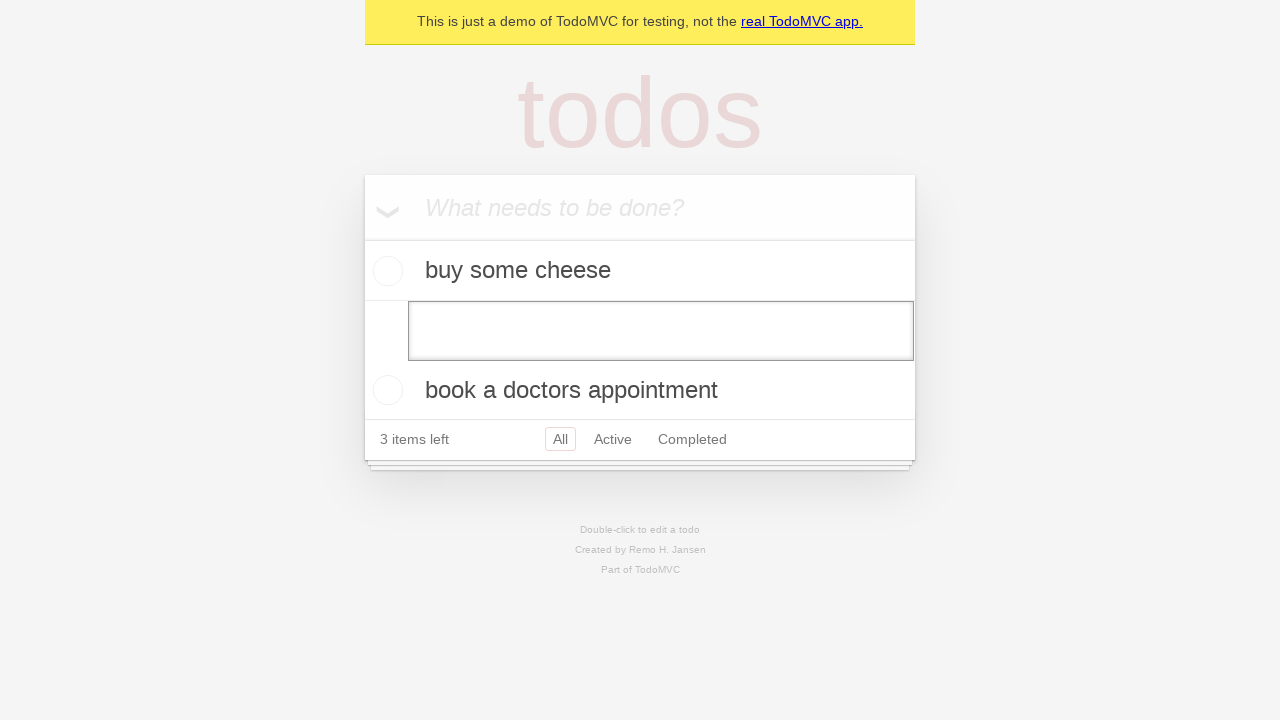

Pressed Enter to save empty text, removing the todo item on internal:testid=[data-testid="todo-item"s] >> nth=1 >> internal:role=textbox[nam
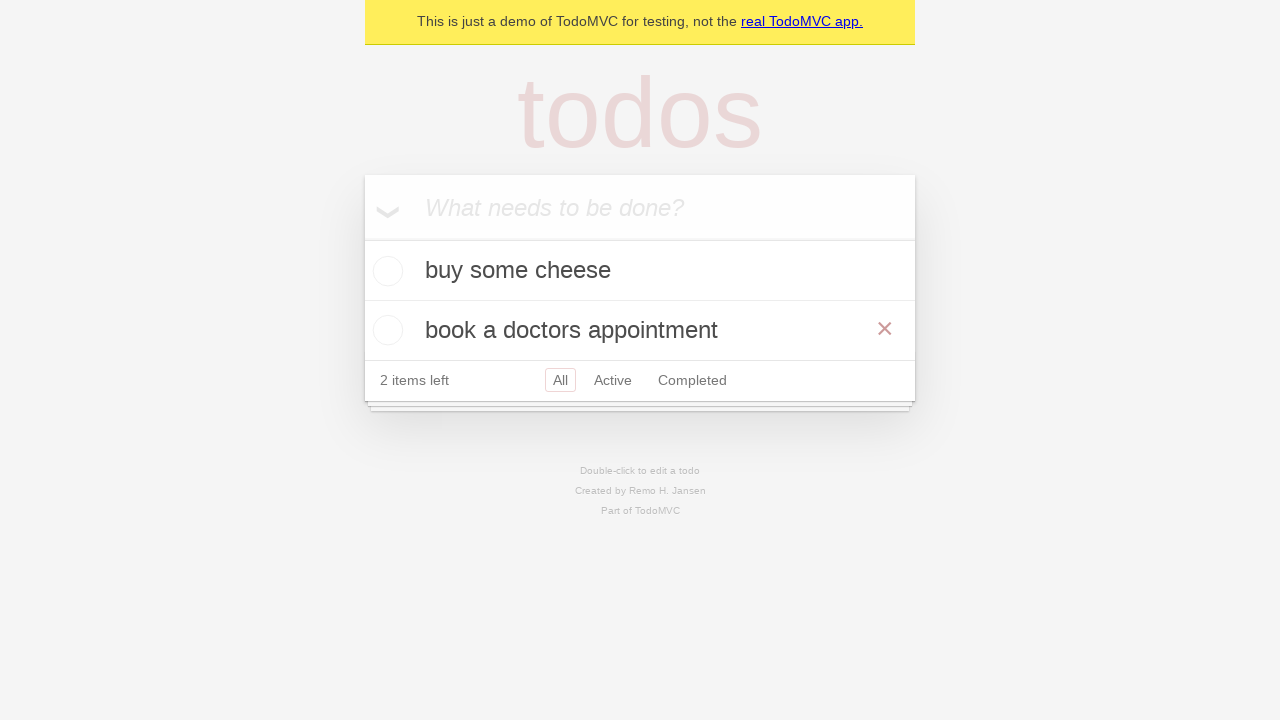

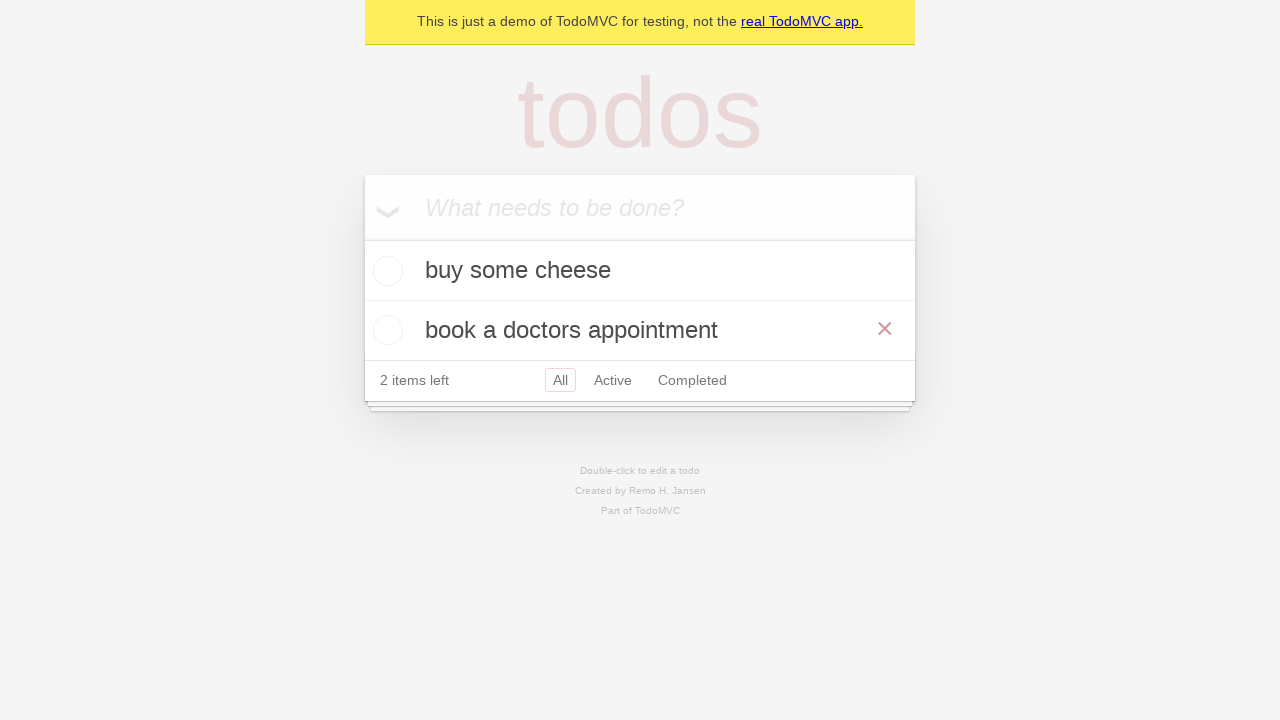